Tests handling of a confirmation dialog by triggering it and accepting it

Starting URL: https://the-internet.herokuapp.com/javascript_alerts

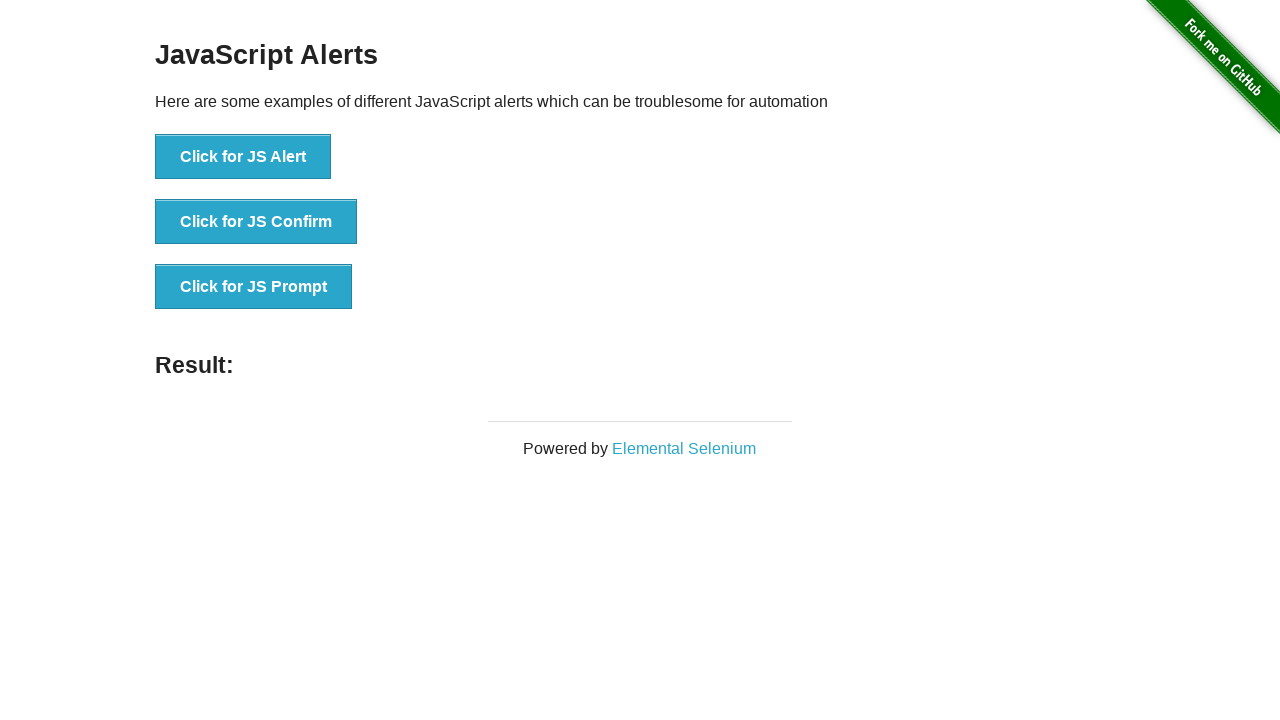

Set up dialog handler to accept confirmation dialogs
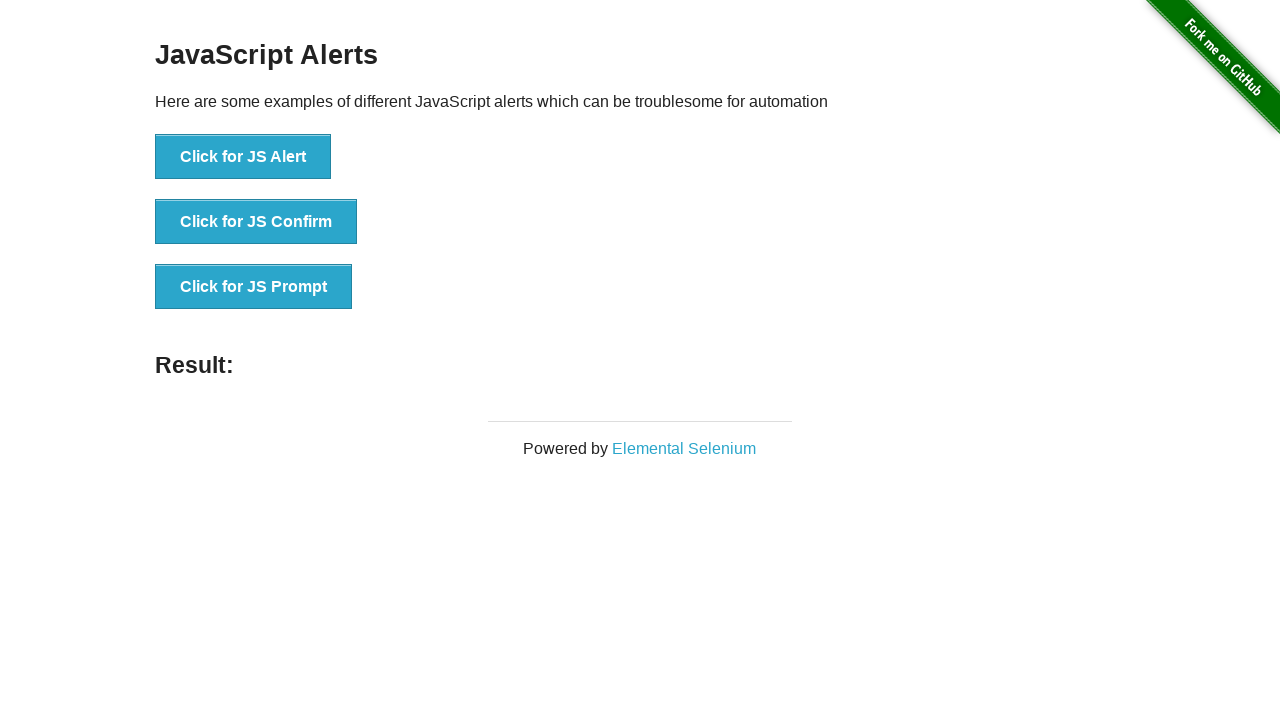

Clicked button to trigger confirmation dialog at (256, 222) on xpath=//button[@onclick='jsConfirm()']
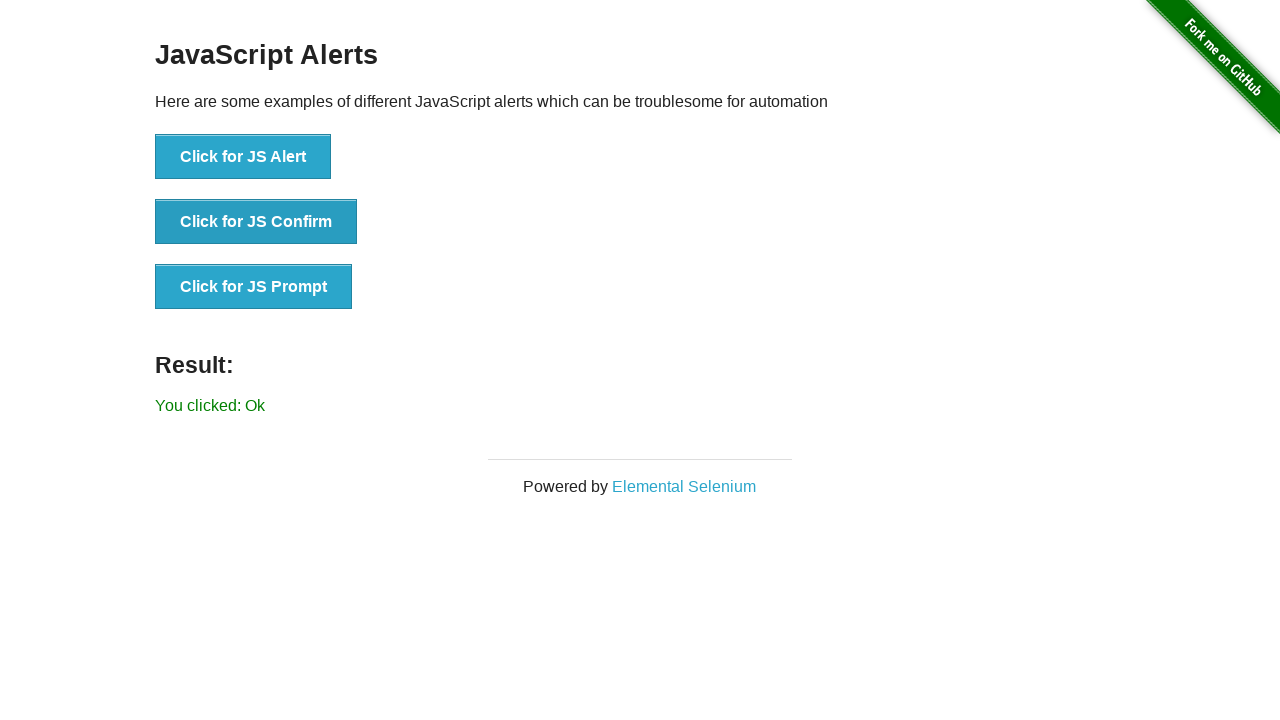

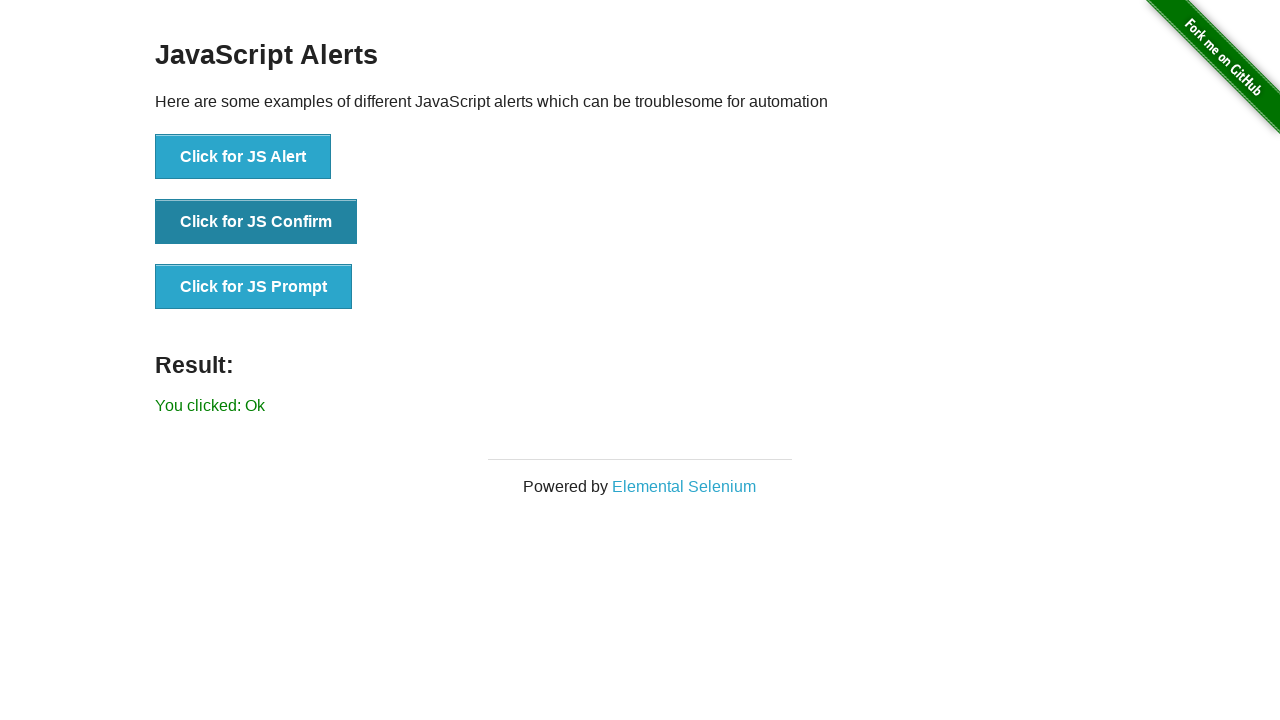